Tests double-click functionality by double-clicking a button and verifying the resulting text change

Starting URL: https://automationfc.github.io/basic-form/index.html

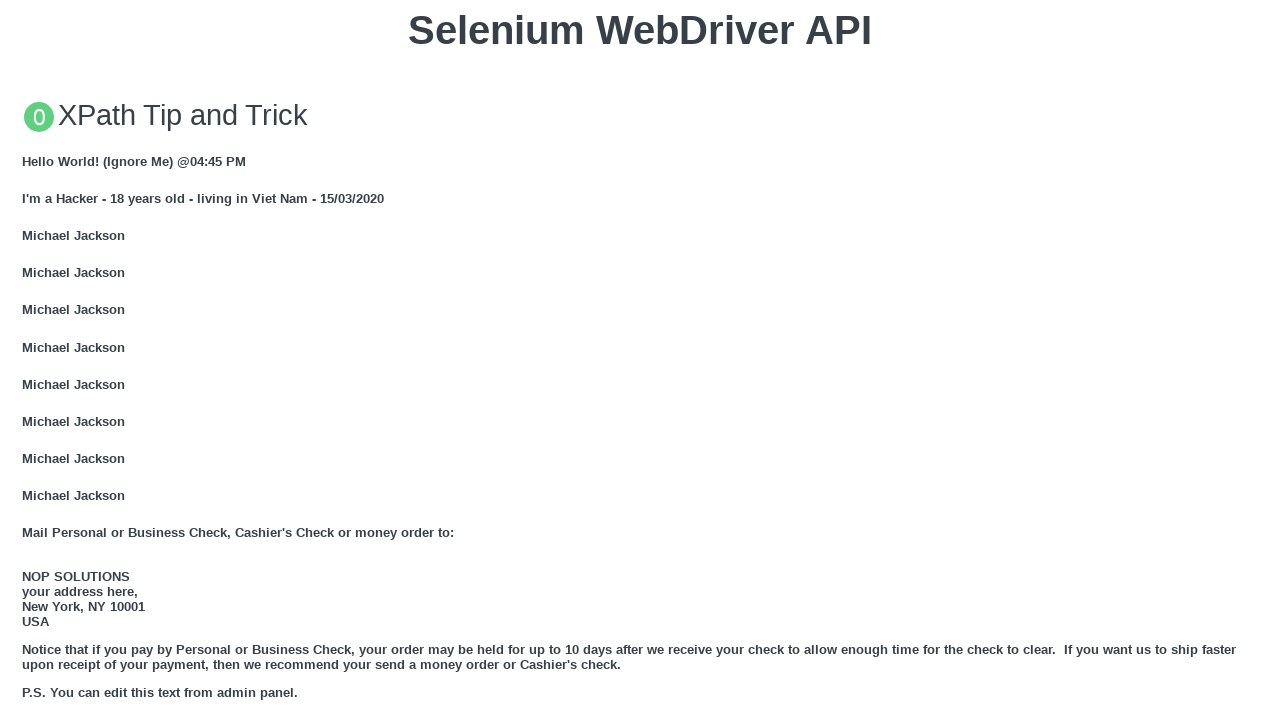

Located and scrolled to 'Double click me' button
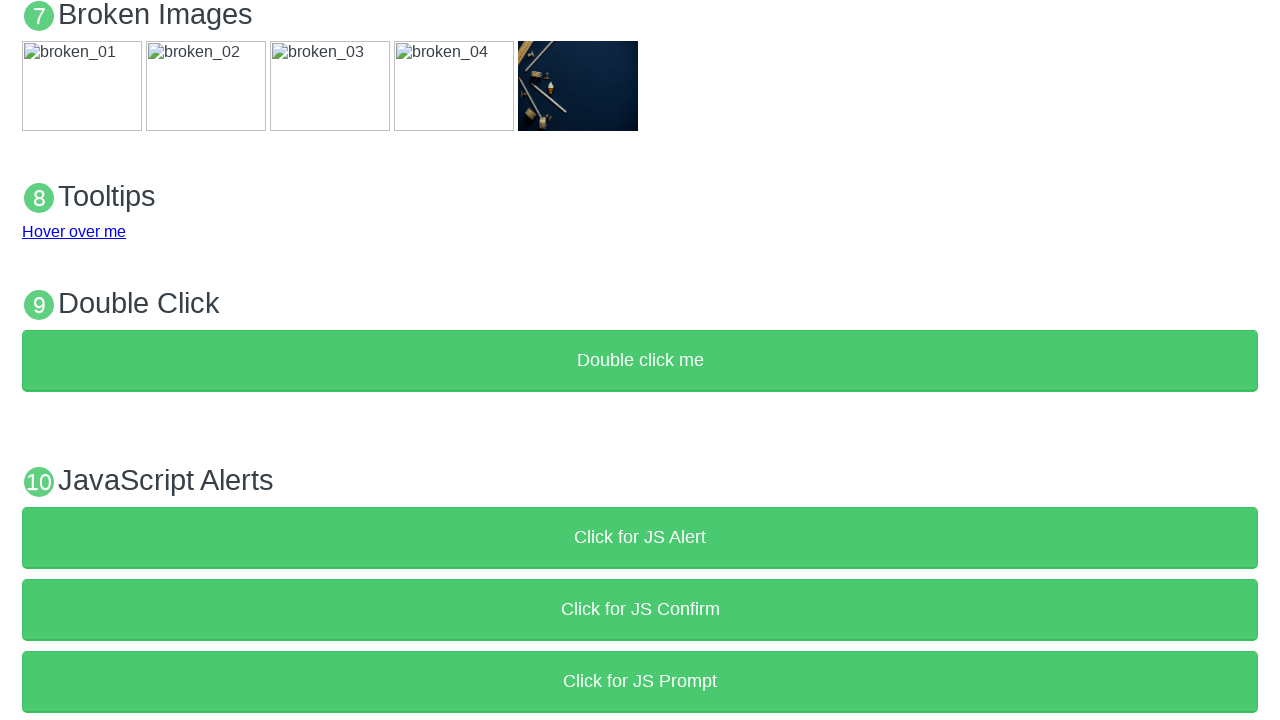

Double-clicked the button at (640, 361) on xpath=//button[text()='Double click me']
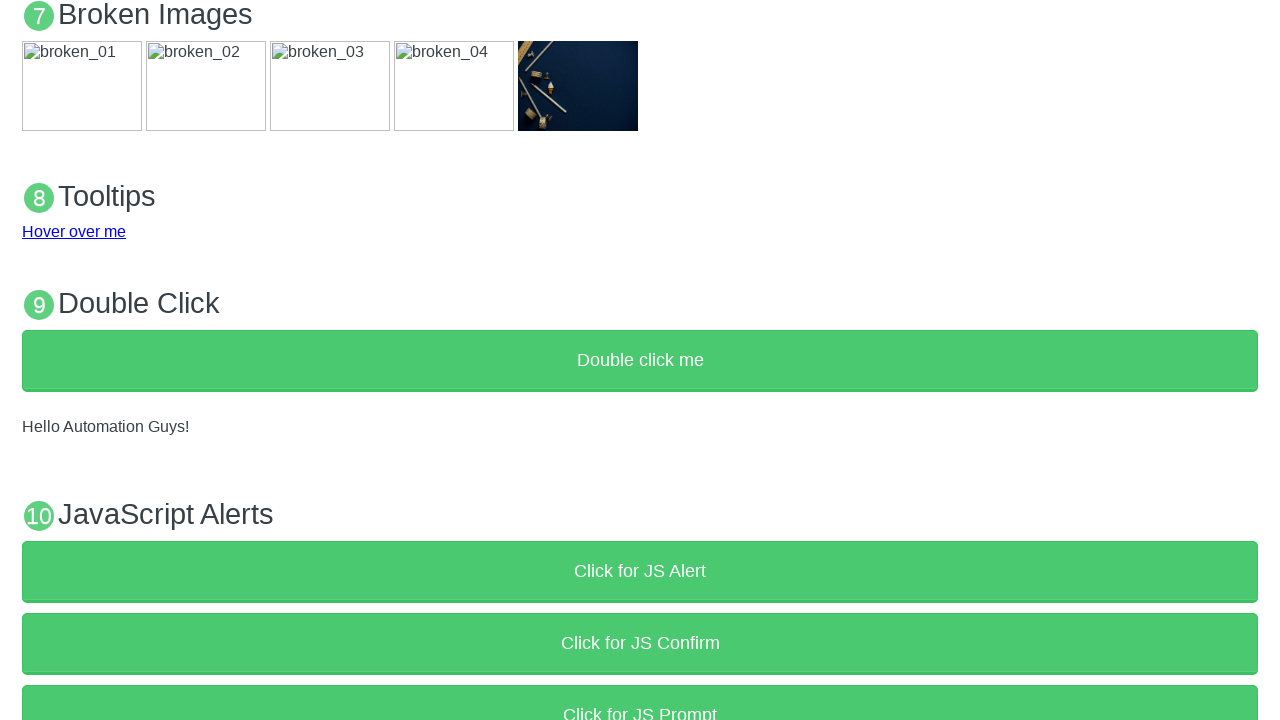

Result text element loaded
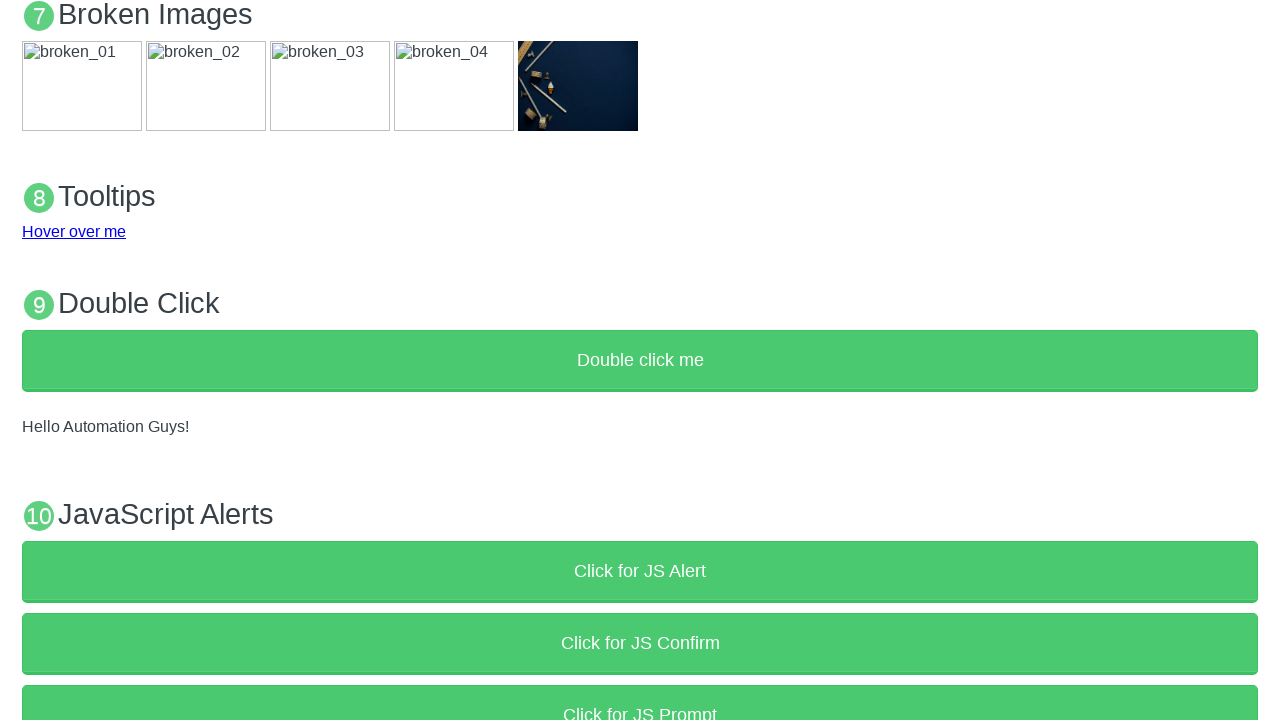

Verified result text is 'Hello Automation Guys!'
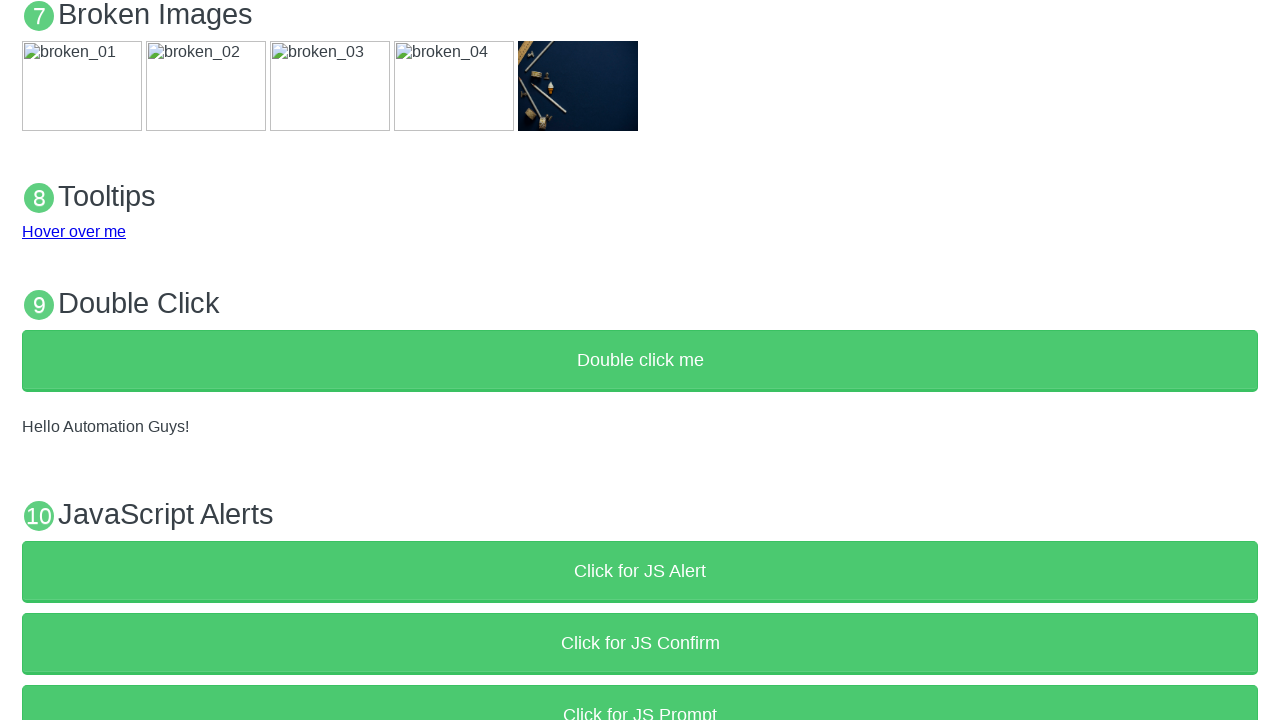

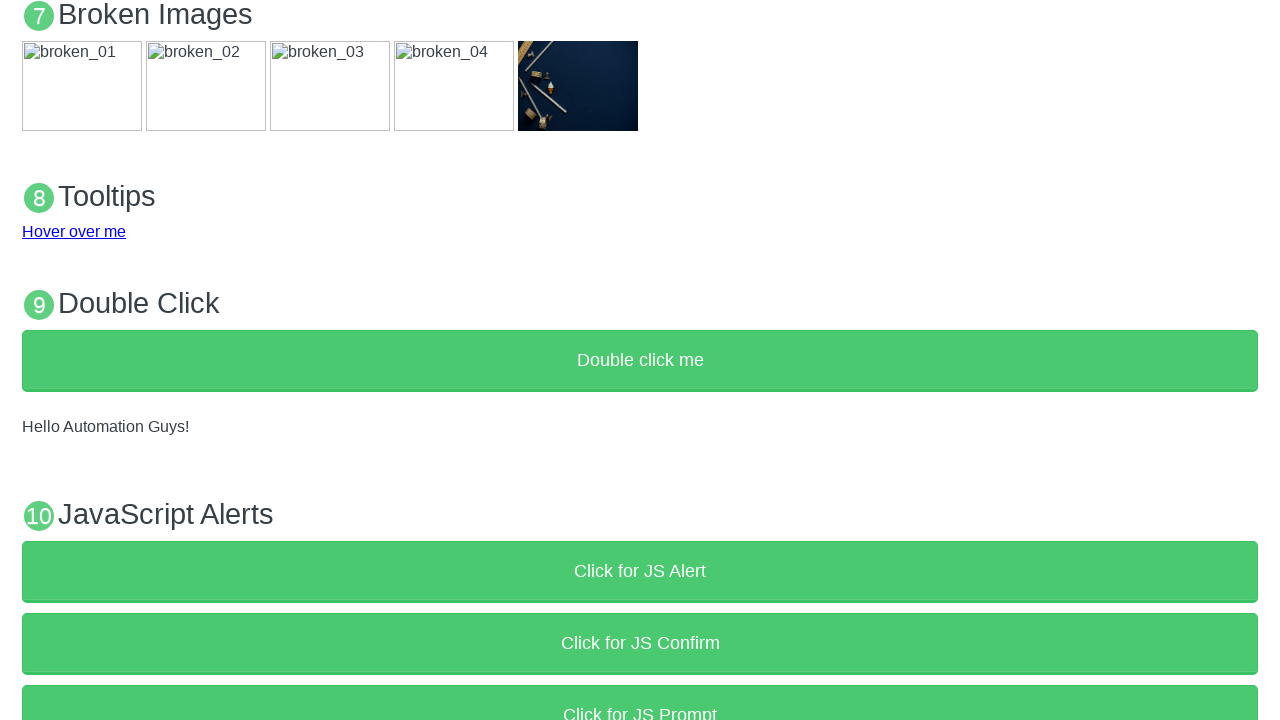